Tests the email text box by entering an email address

Starting URL: https://www.sketch.com/signup

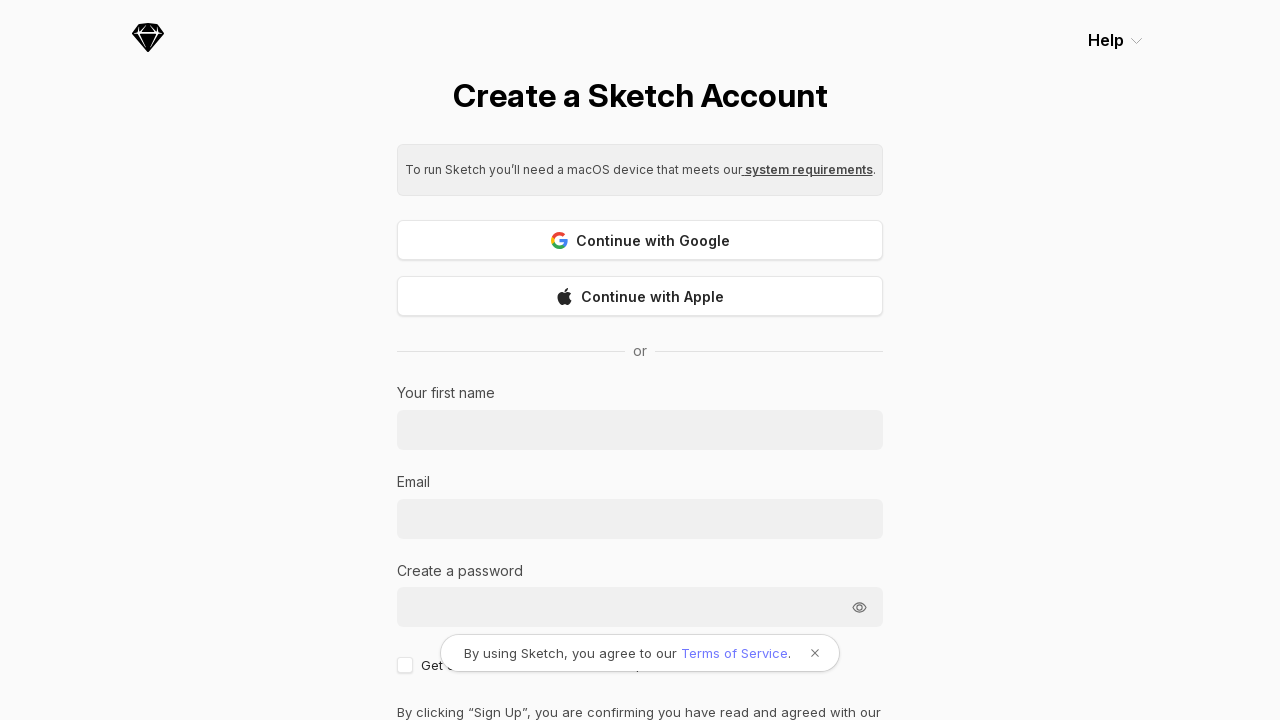

Filled email text box with 'testuser2024@example.com' on input[type='email']
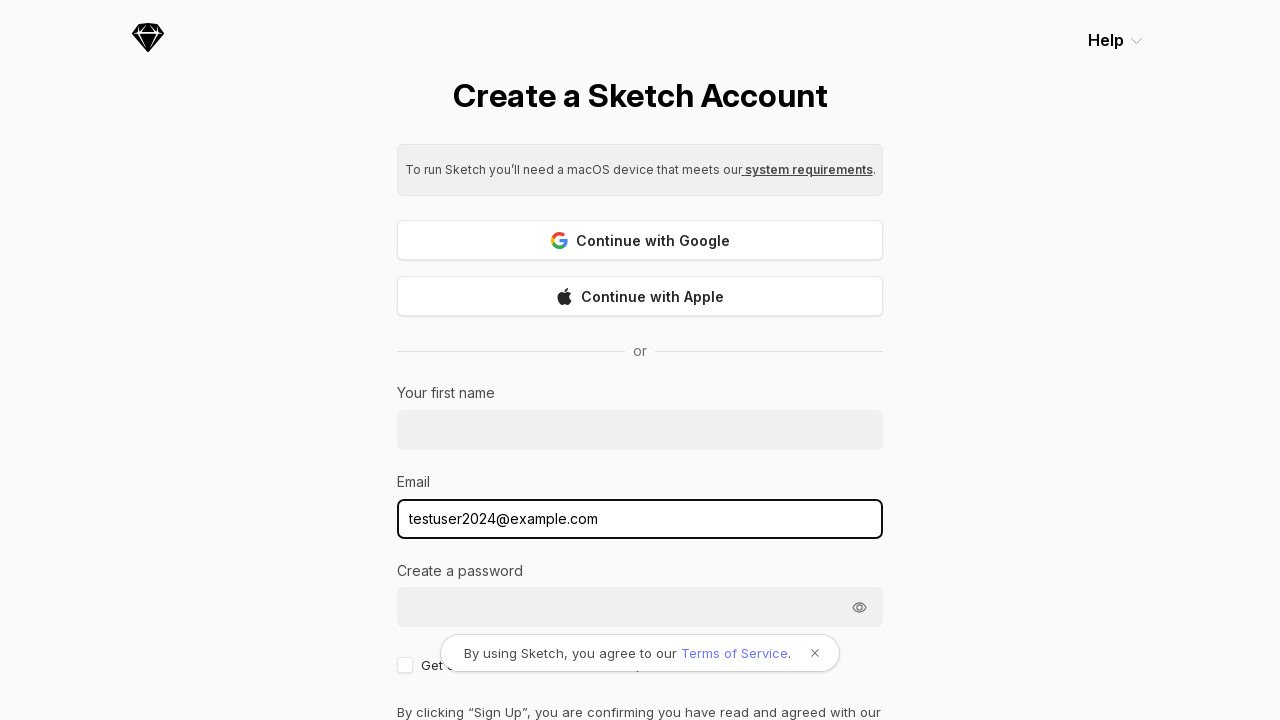

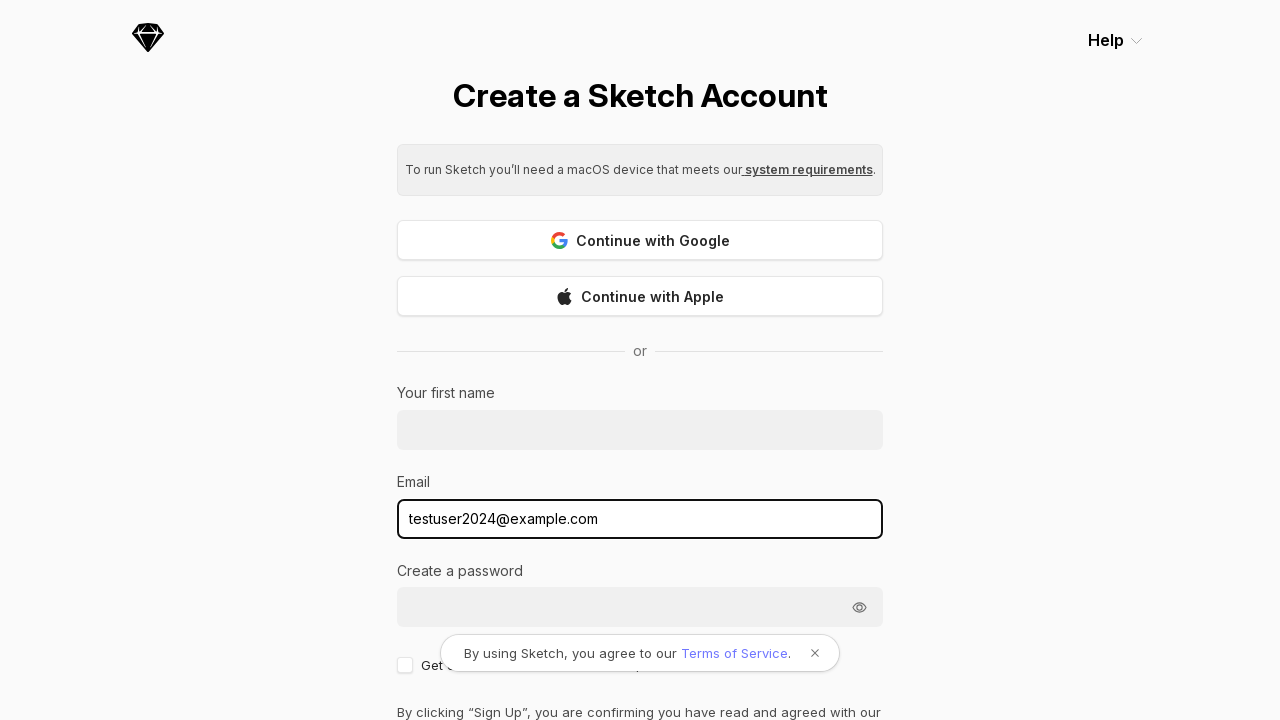